Navigates to Chase homepage and refreshes the page

Starting URL: https://www.chase.com

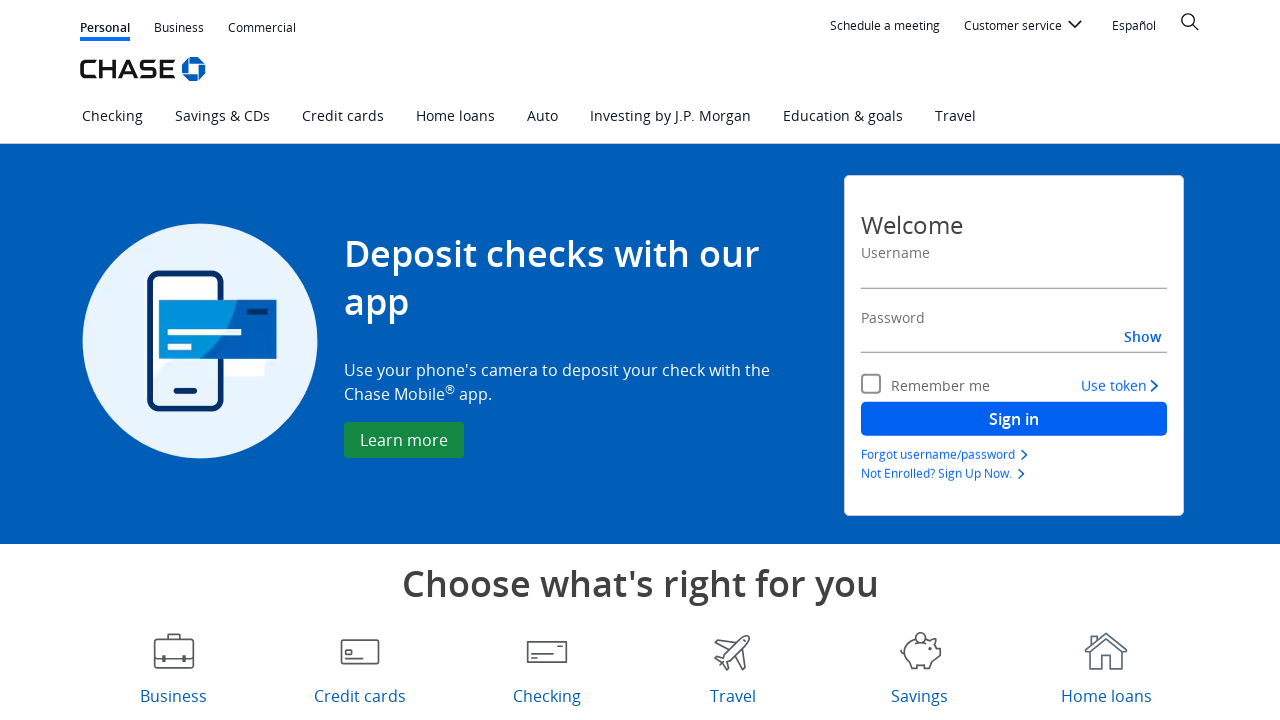

Navigated to Chase homepage
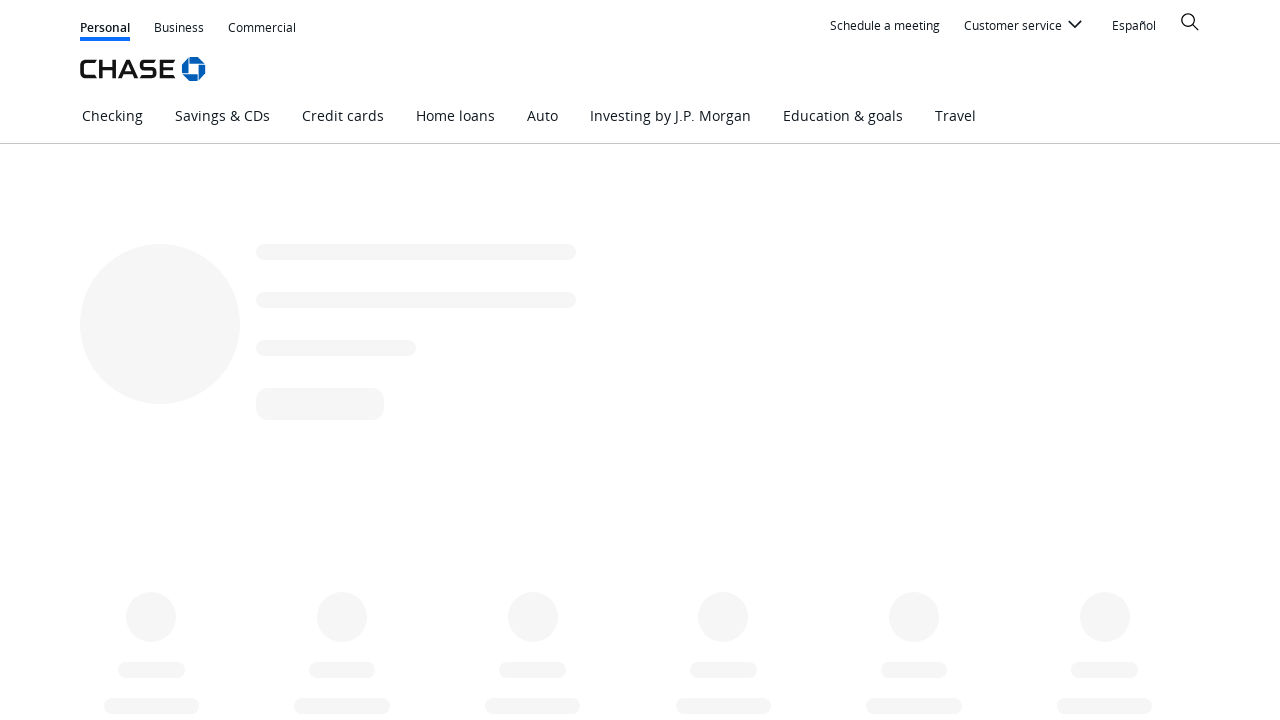

Refreshed the Chase homepage
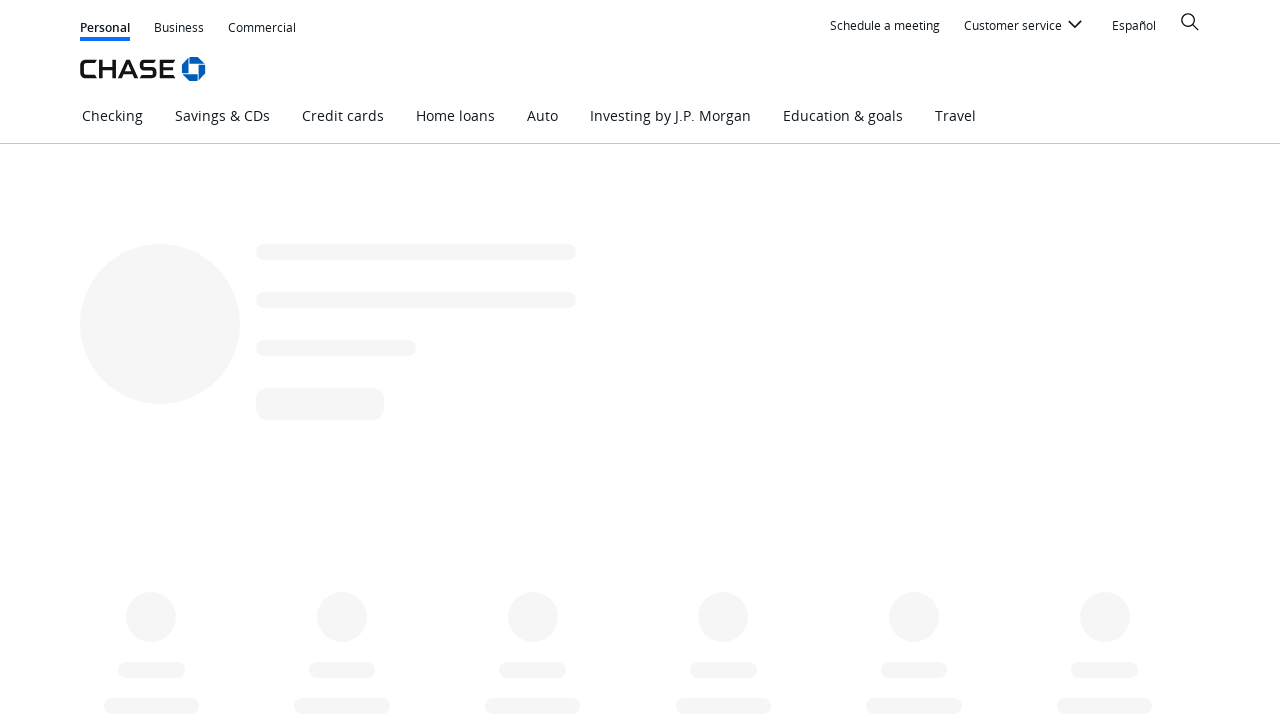

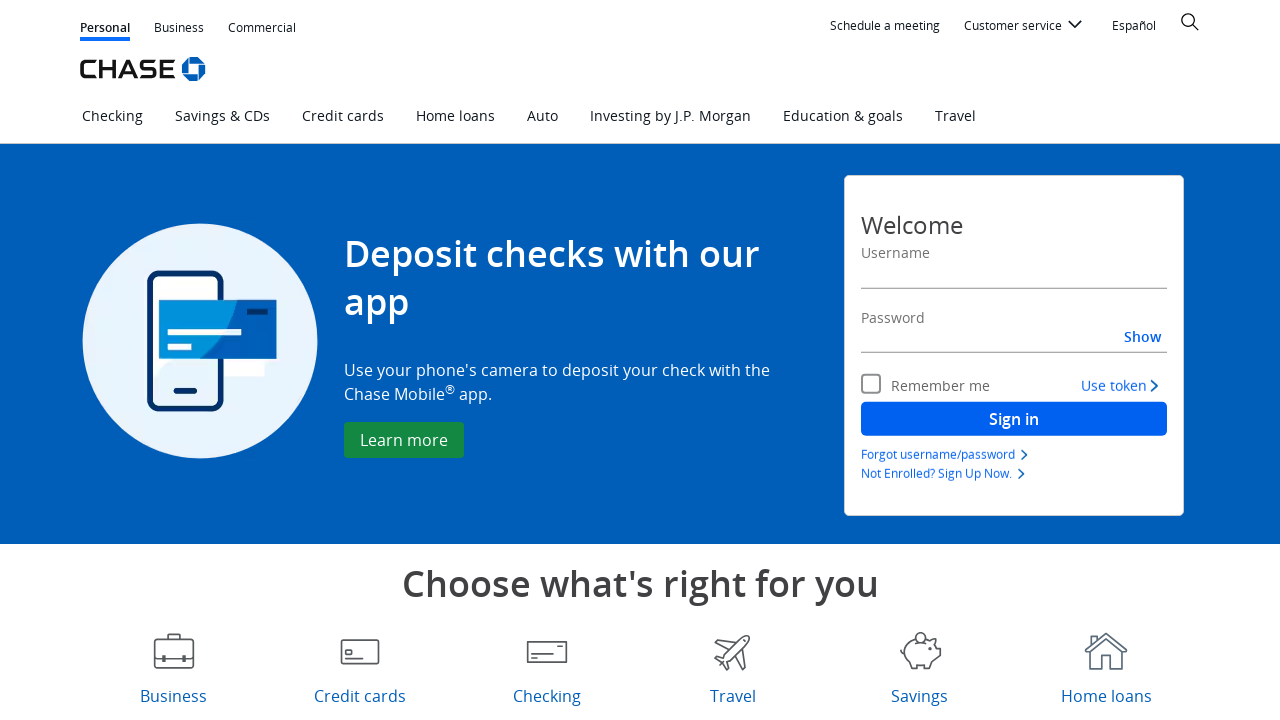